Tests that a todo item is removed when edited to an empty string

Starting URL: https://demo.playwright.dev/todomvc

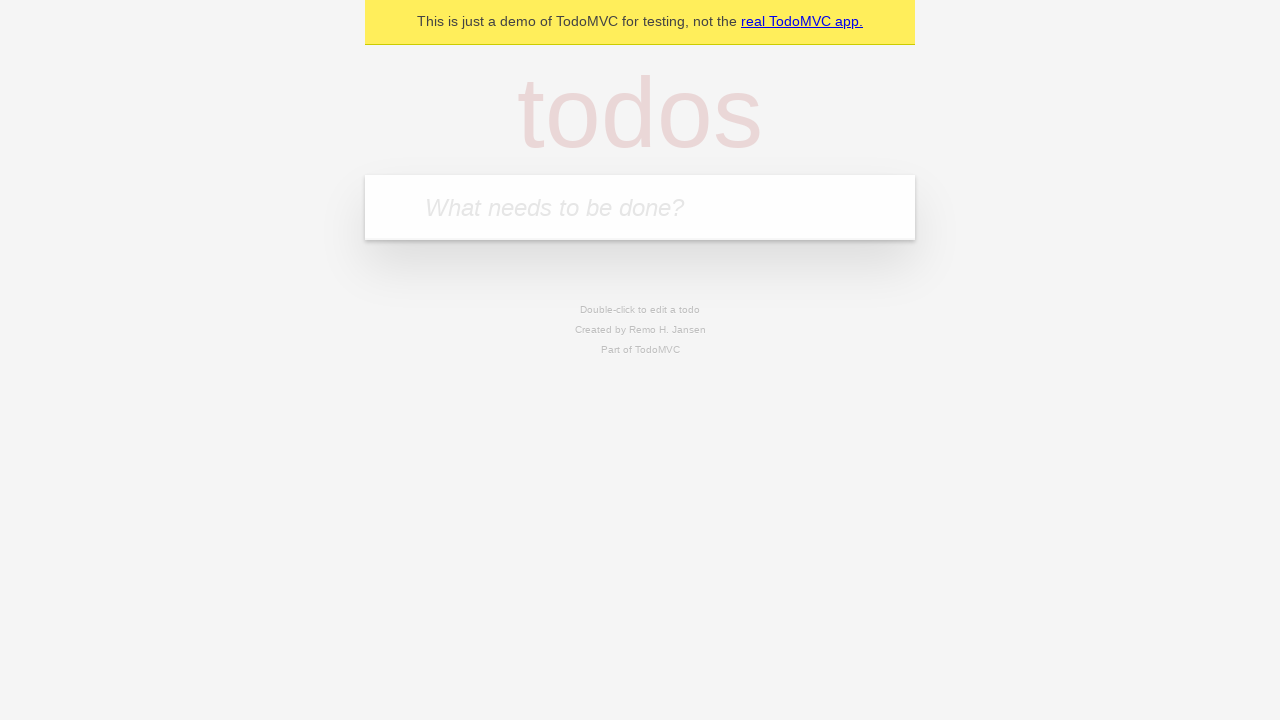

Filled first todo with 'buy some cheese' on internal:attr=[placeholder="What needs to be done?"i]
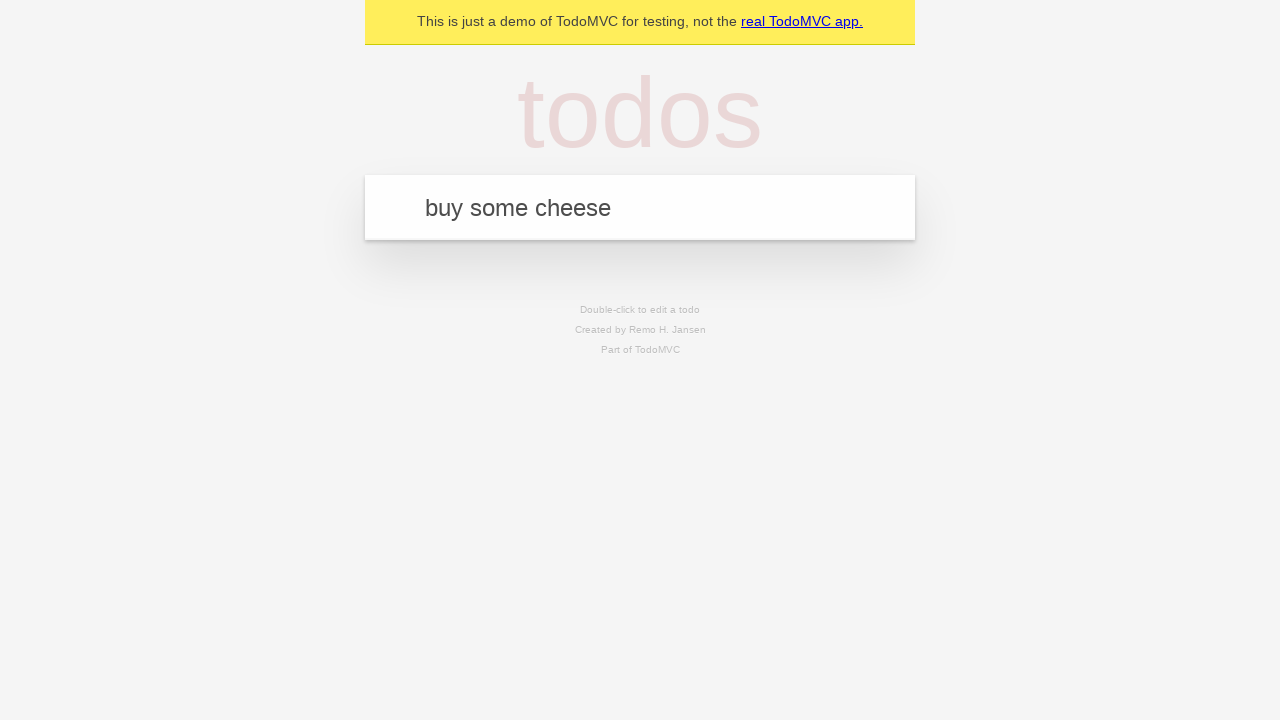

Pressed Enter to add first todo on internal:attr=[placeholder="What needs to be done?"i]
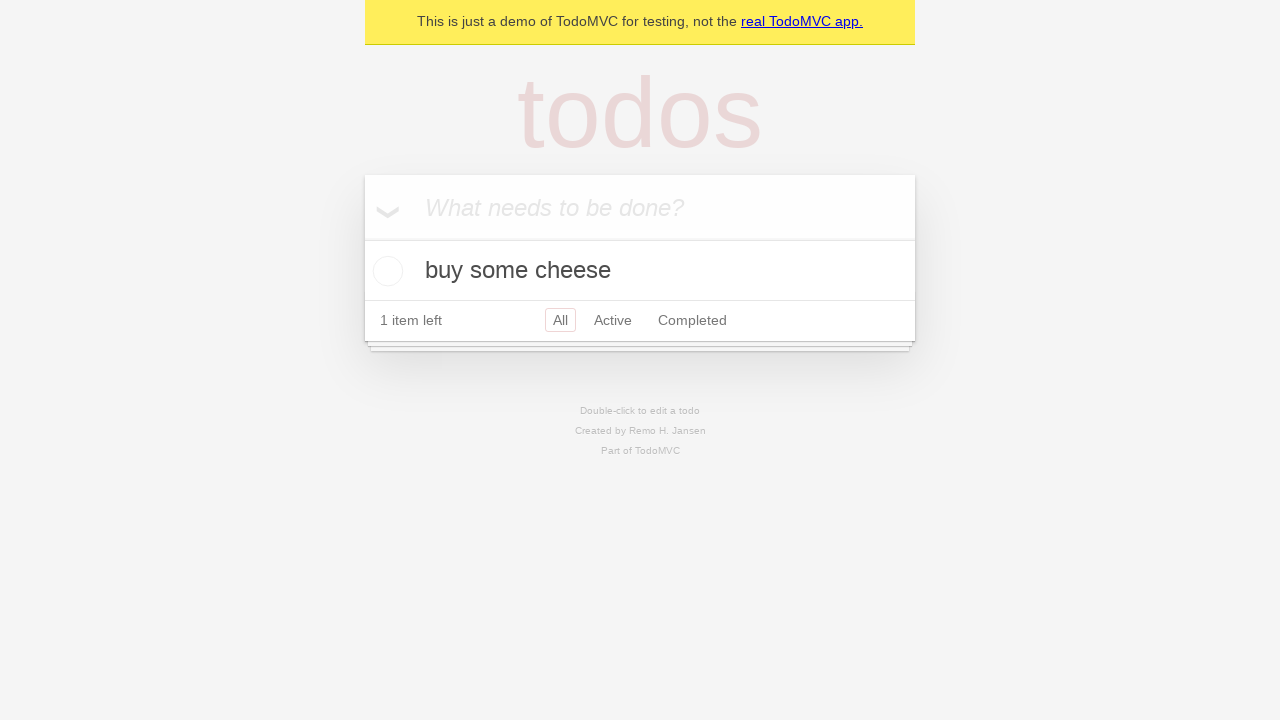

Filled second todo with 'feed the cat' on internal:attr=[placeholder="What needs to be done?"i]
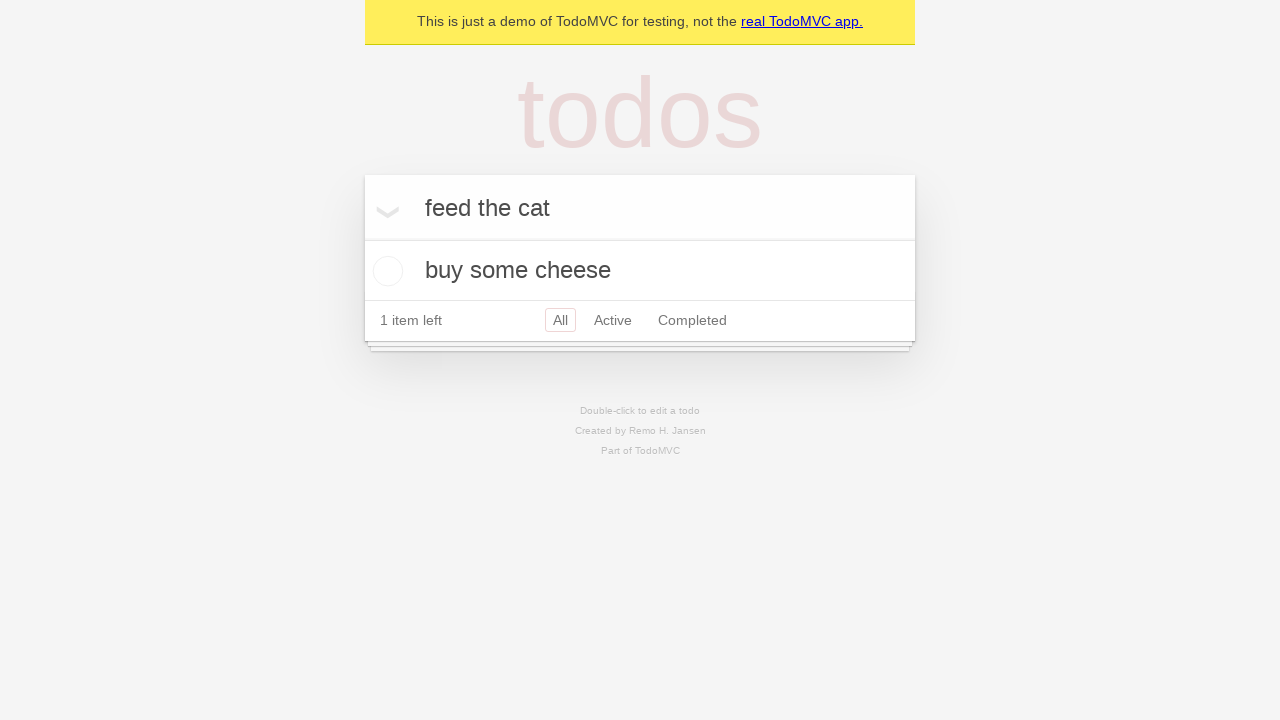

Pressed Enter to add second todo on internal:attr=[placeholder="What needs to be done?"i]
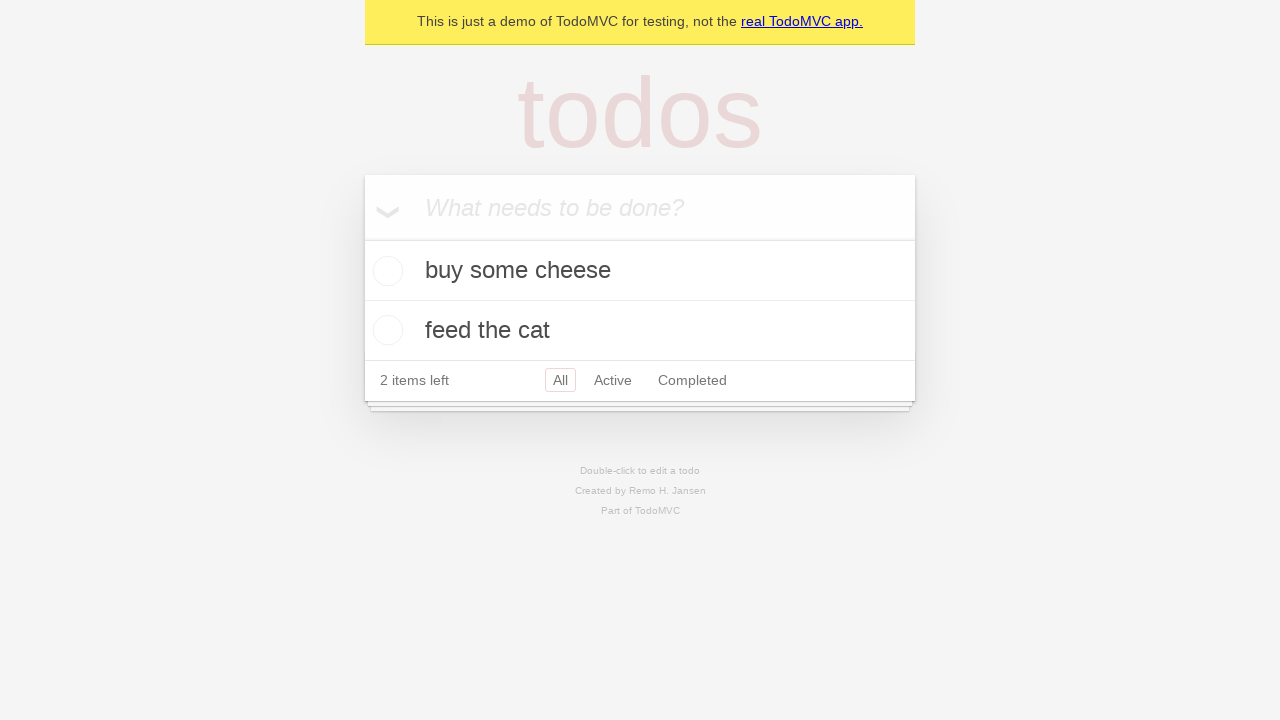

Filled third todo with 'book a doctors appointment' on internal:attr=[placeholder="What needs to be done?"i]
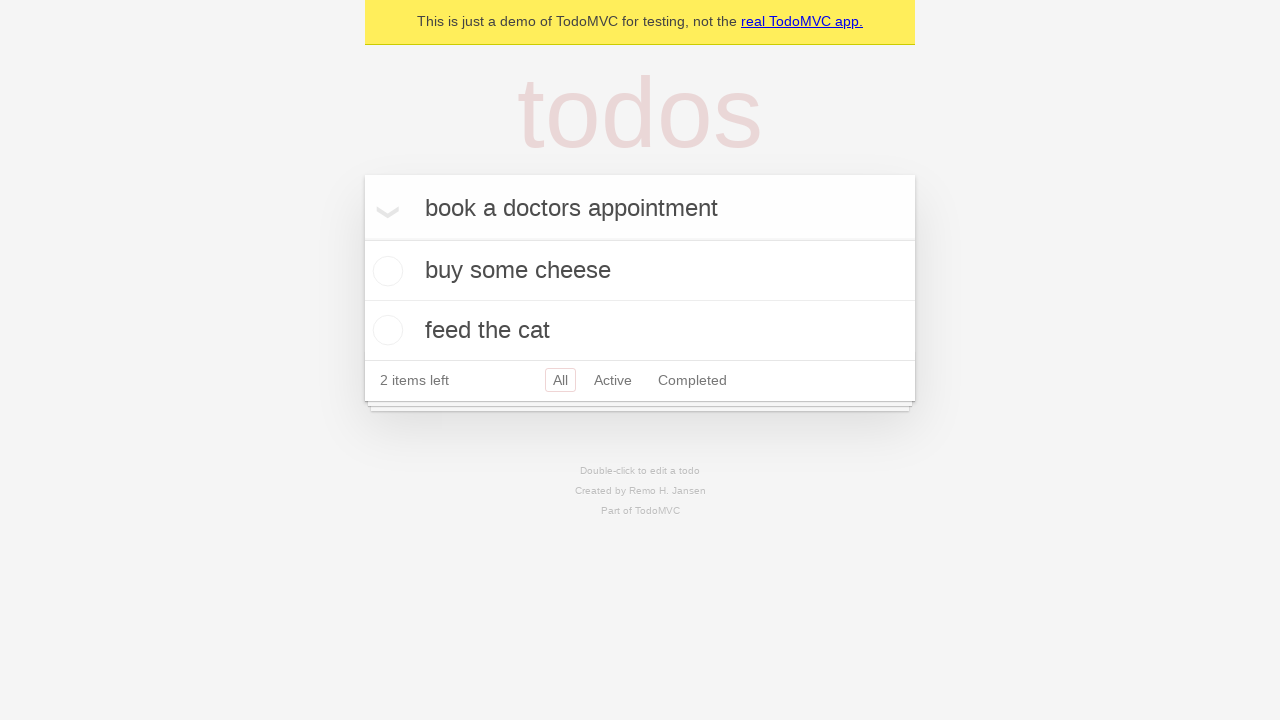

Pressed Enter to add third todo on internal:attr=[placeholder="What needs to be done?"i]
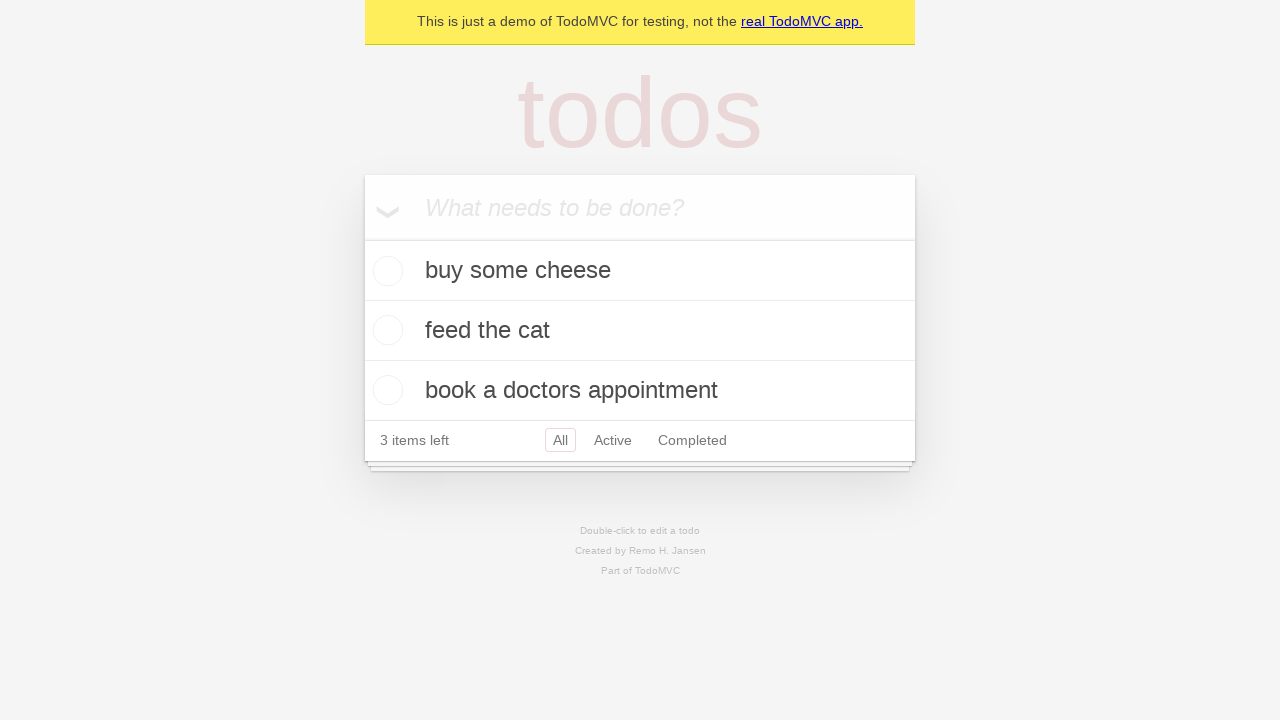

Double-clicked second todo item to enter edit mode at (640, 331) on internal:testid=[data-testid="todo-item"s] >> nth=1
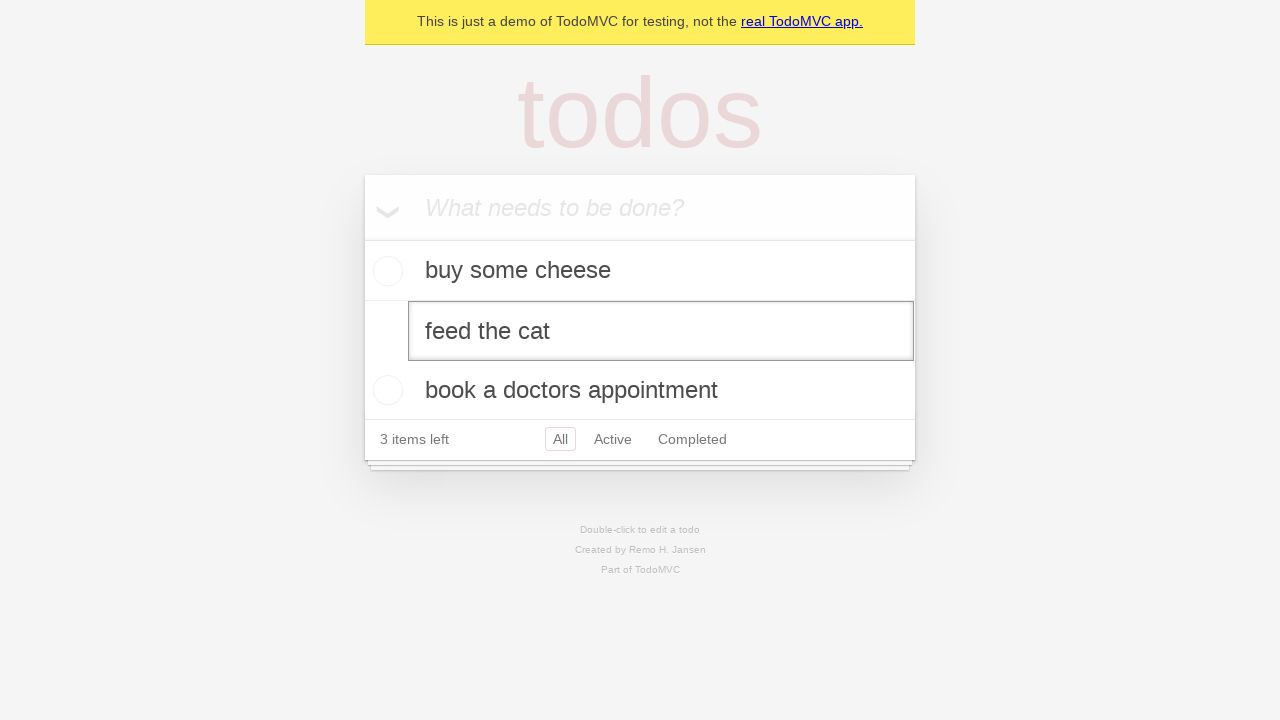

Cleared text from second todo edit field on internal:testid=[data-testid="todo-item"s] >> nth=1 >> internal:role=textbox[nam
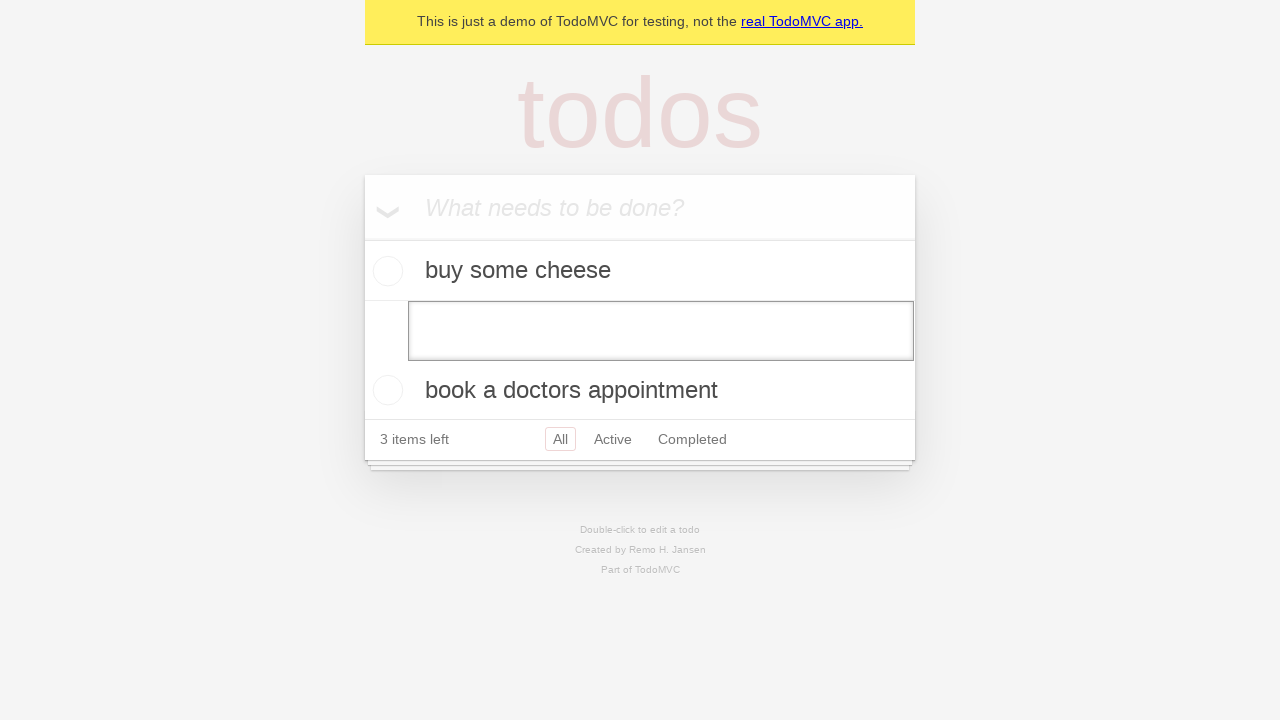

Pressed Enter to confirm empty text, removing the todo item on internal:testid=[data-testid="todo-item"s] >> nth=1 >> internal:role=textbox[nam
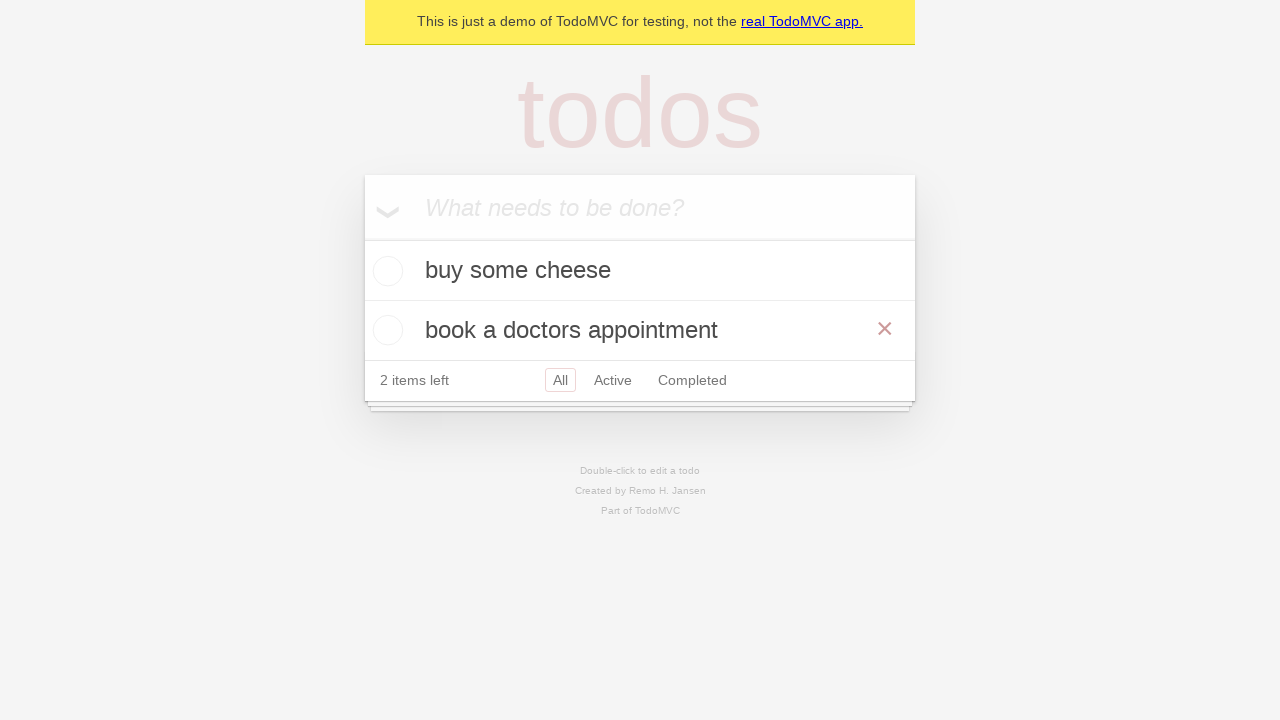

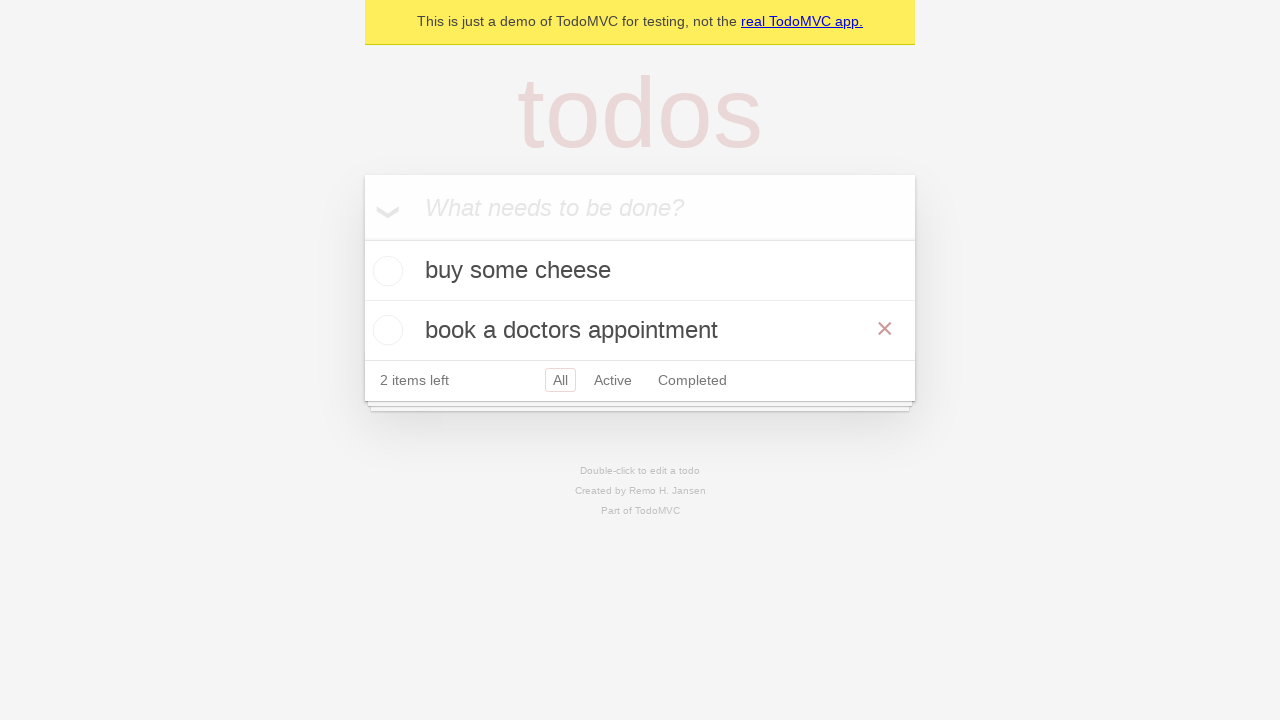